Tests drag and drop functionality by dragging an element and dropping it onto a target element within an iframe

Starting URL: https://jqueryui.com/droppable/

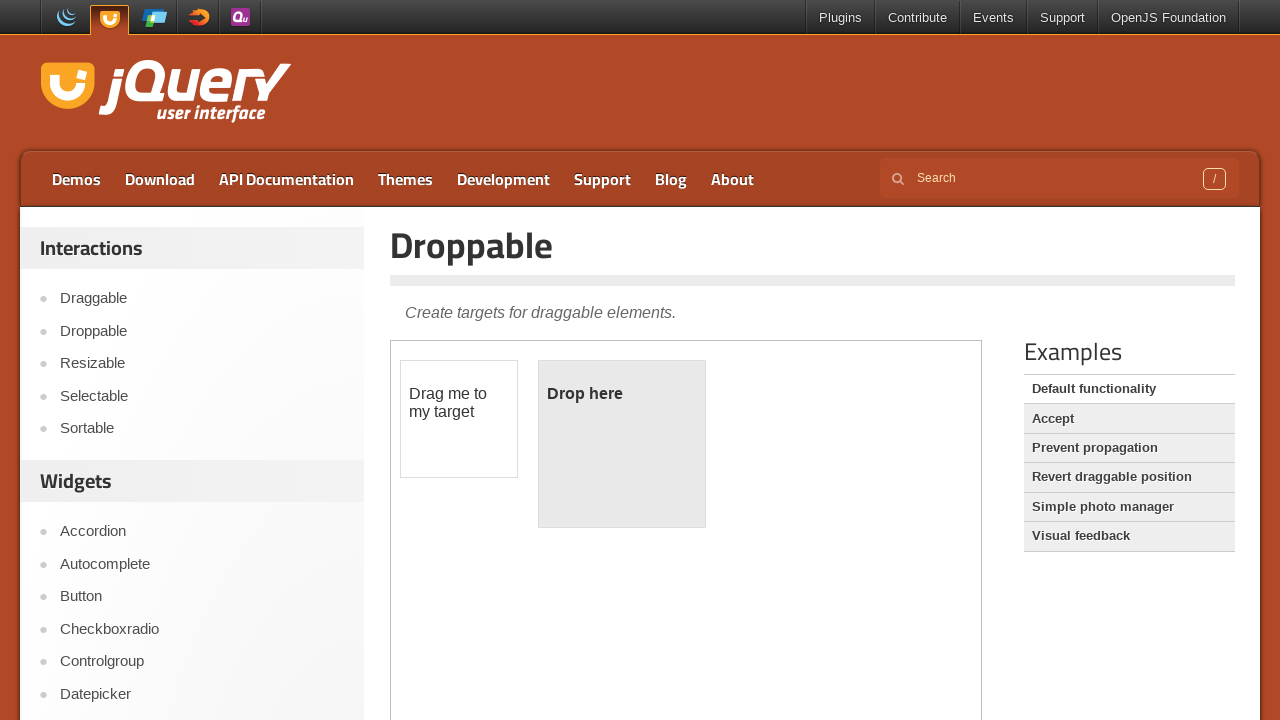

Navigated to jQuery UI droppable demo page
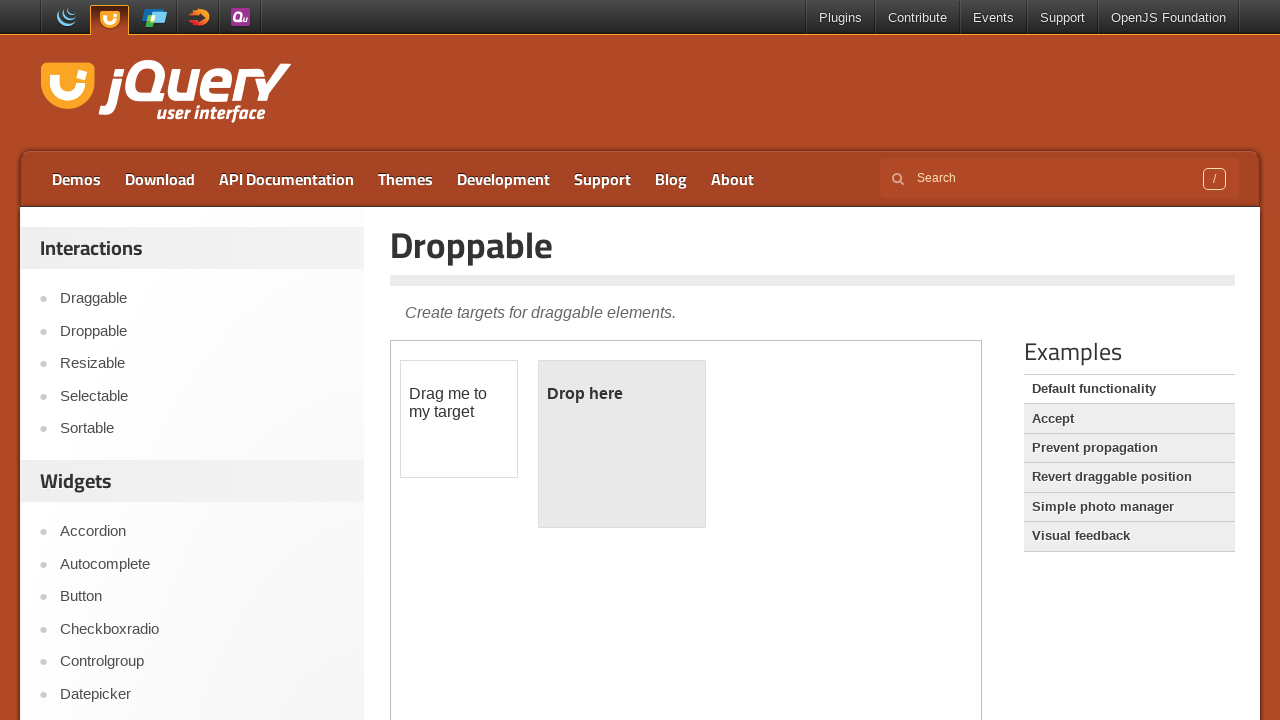

Located iframe containing drag and drop demo
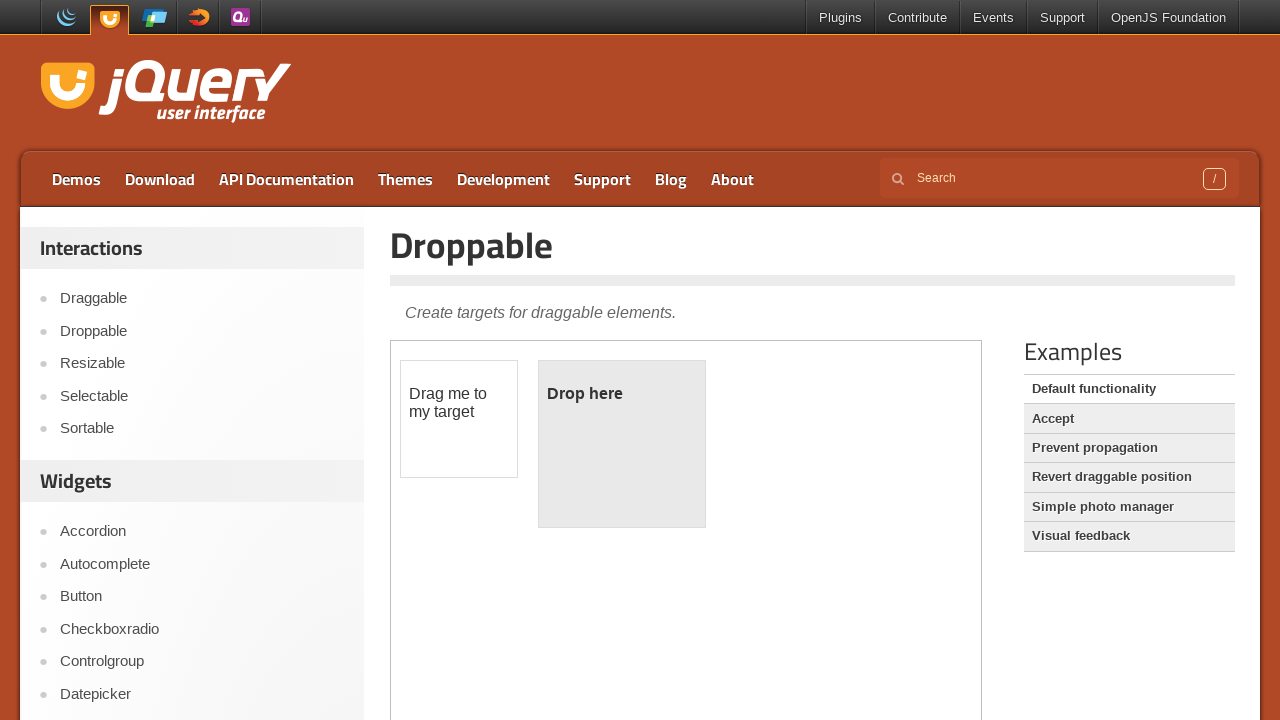

Located draggable element
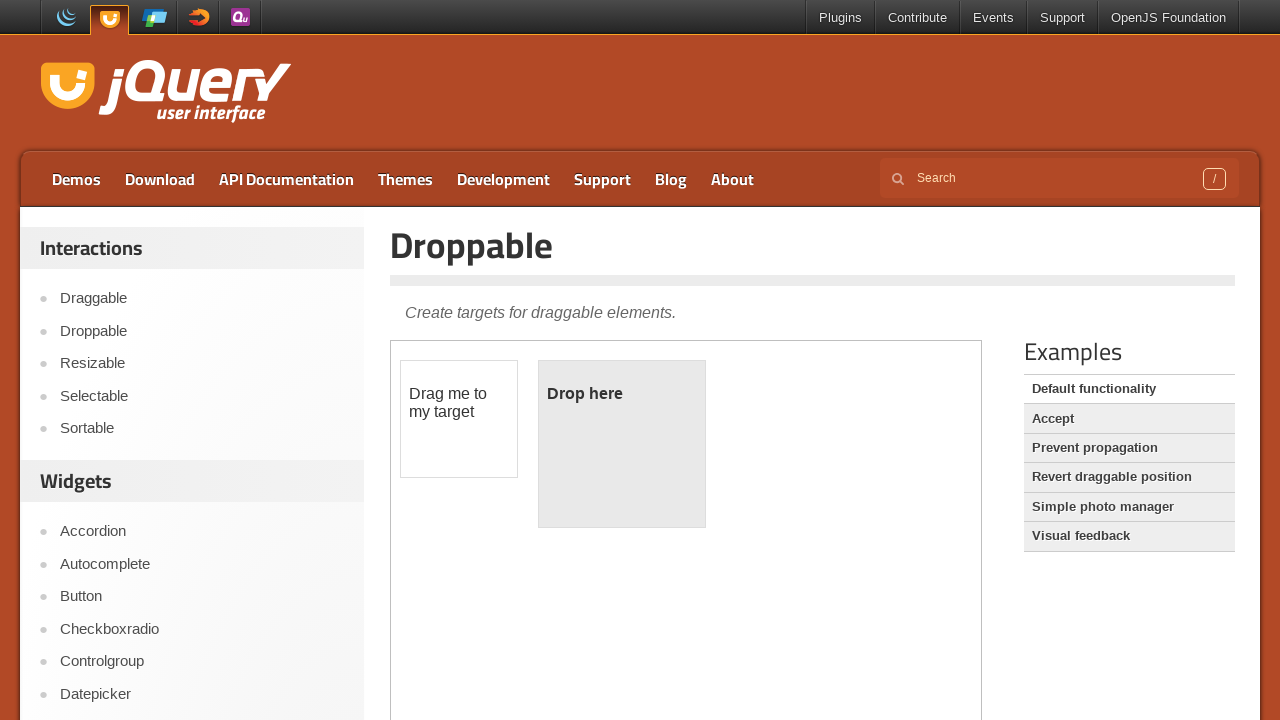

Located droppable target element
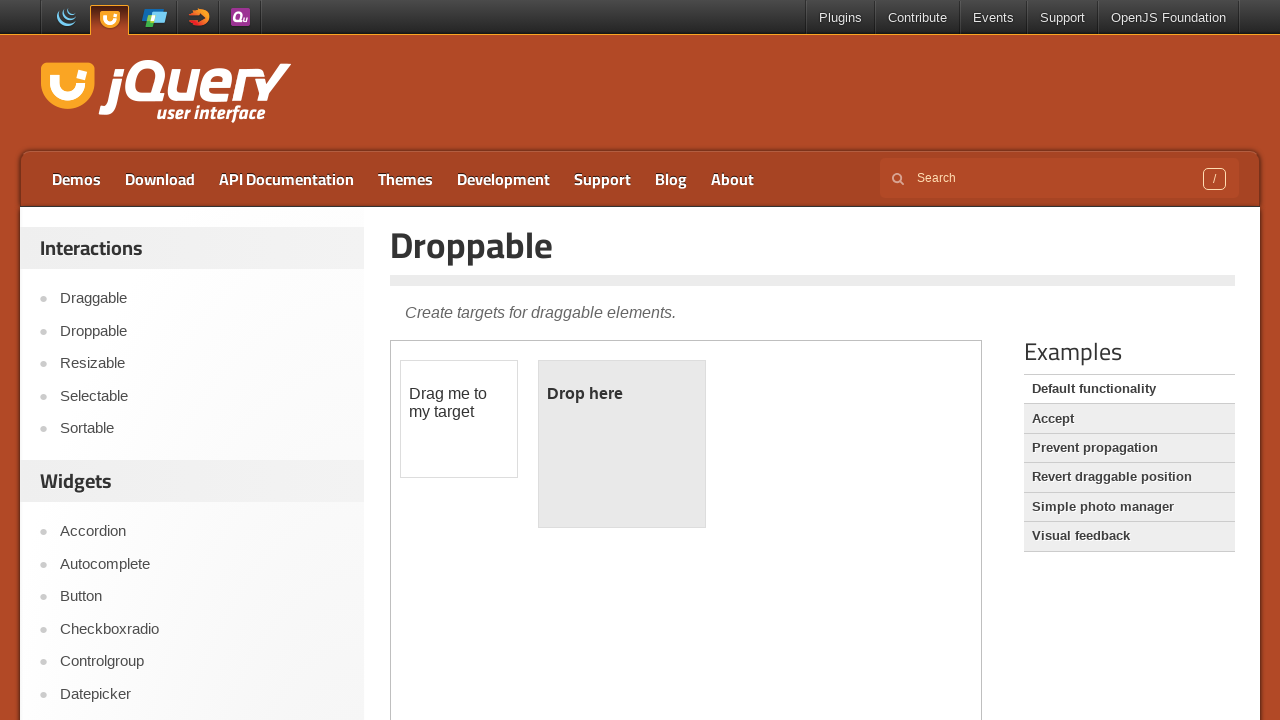

Dragged element onto droppable target at (622, 444)
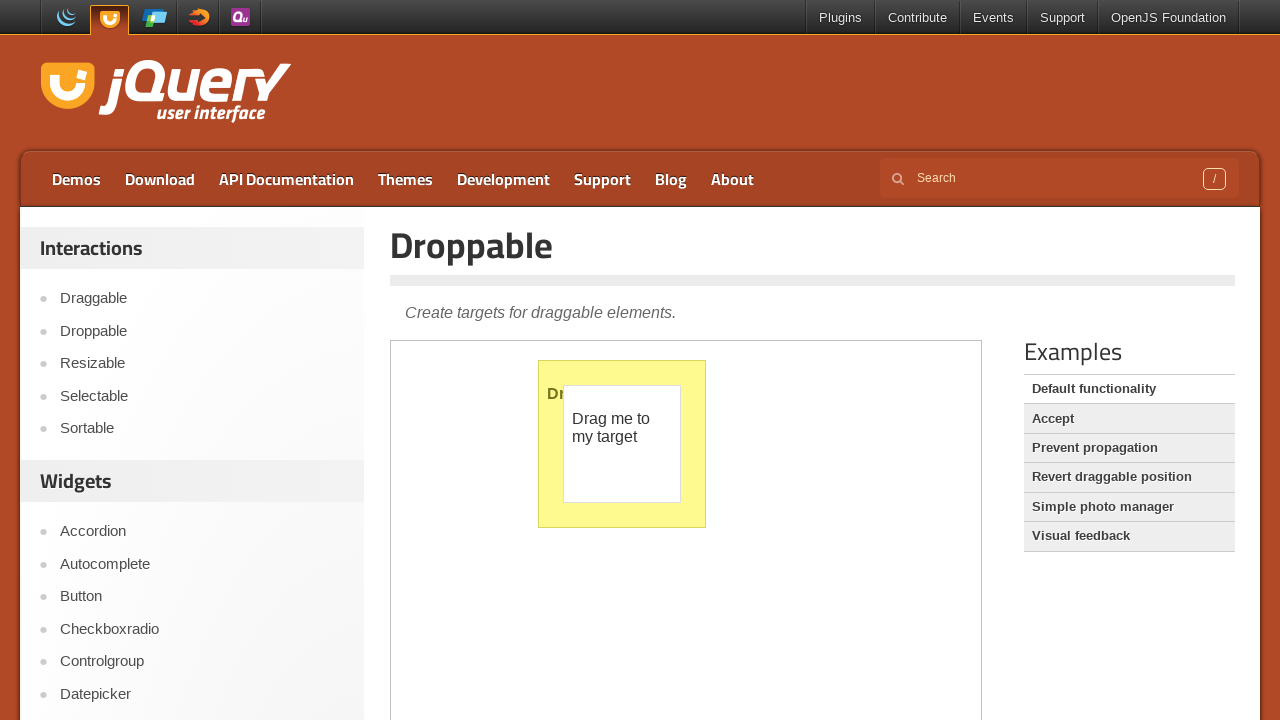

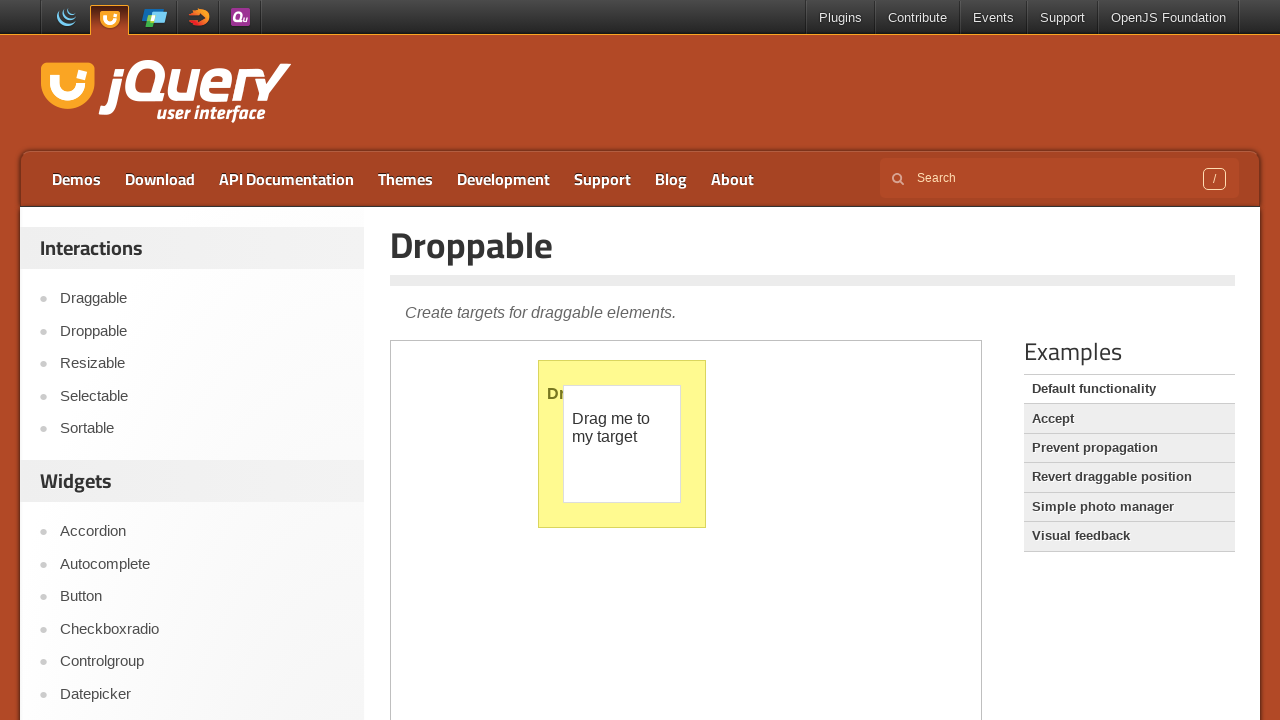